Tests table sorting functionality by clicking on a column header to sort the data

Starting URL: https://rahulshettyacademy.com/seleniumPractise/#/offers

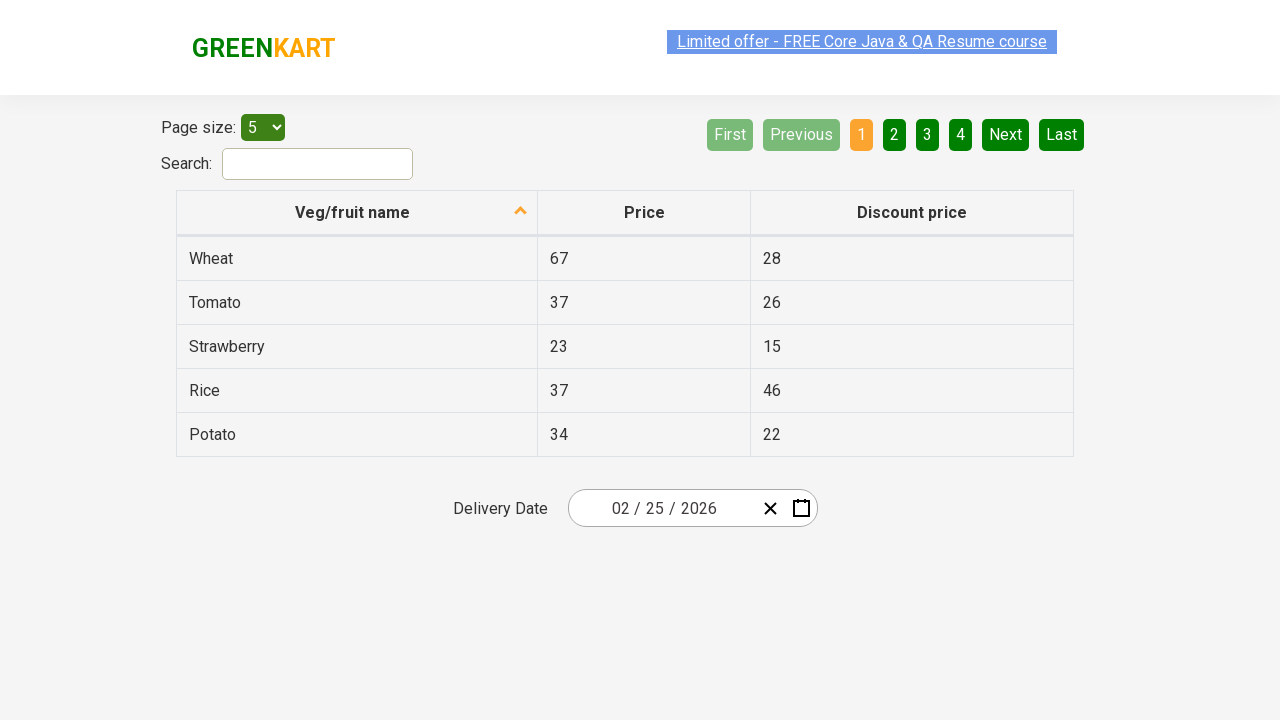

Clicked first column header to sort table at (357, 213) on xpath=//tr//th[1]
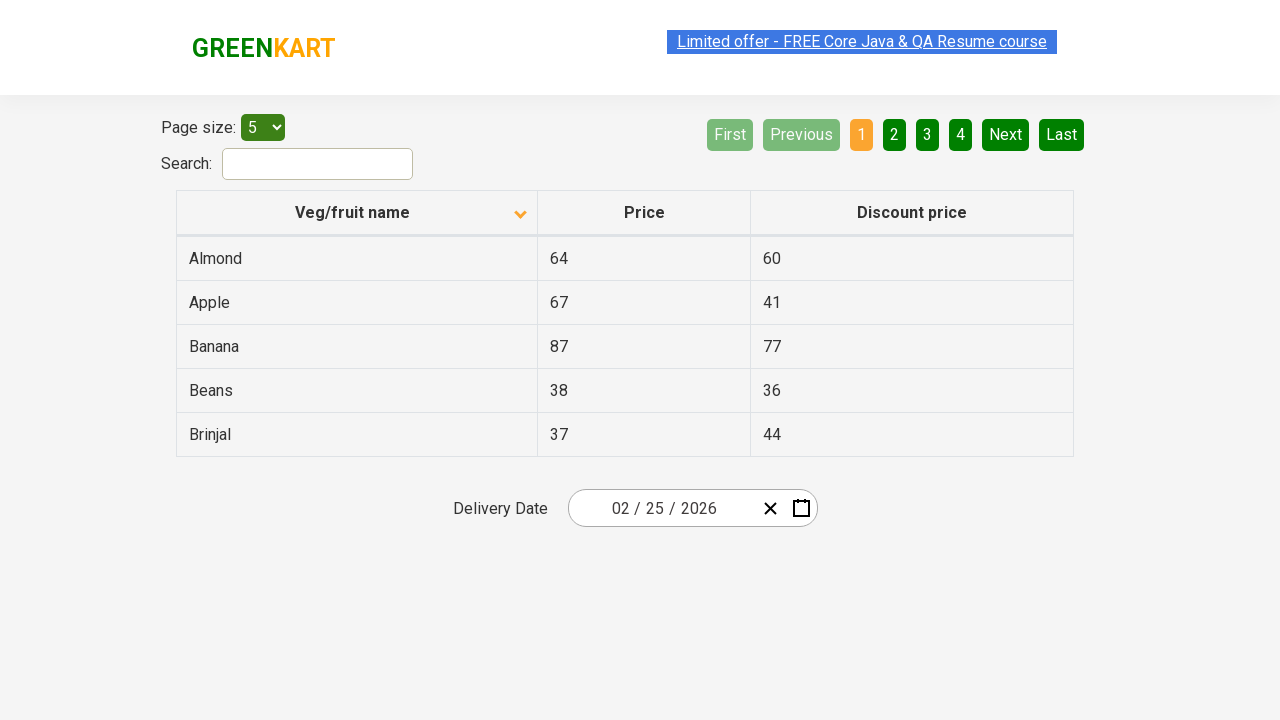

Table data loaded after sorting
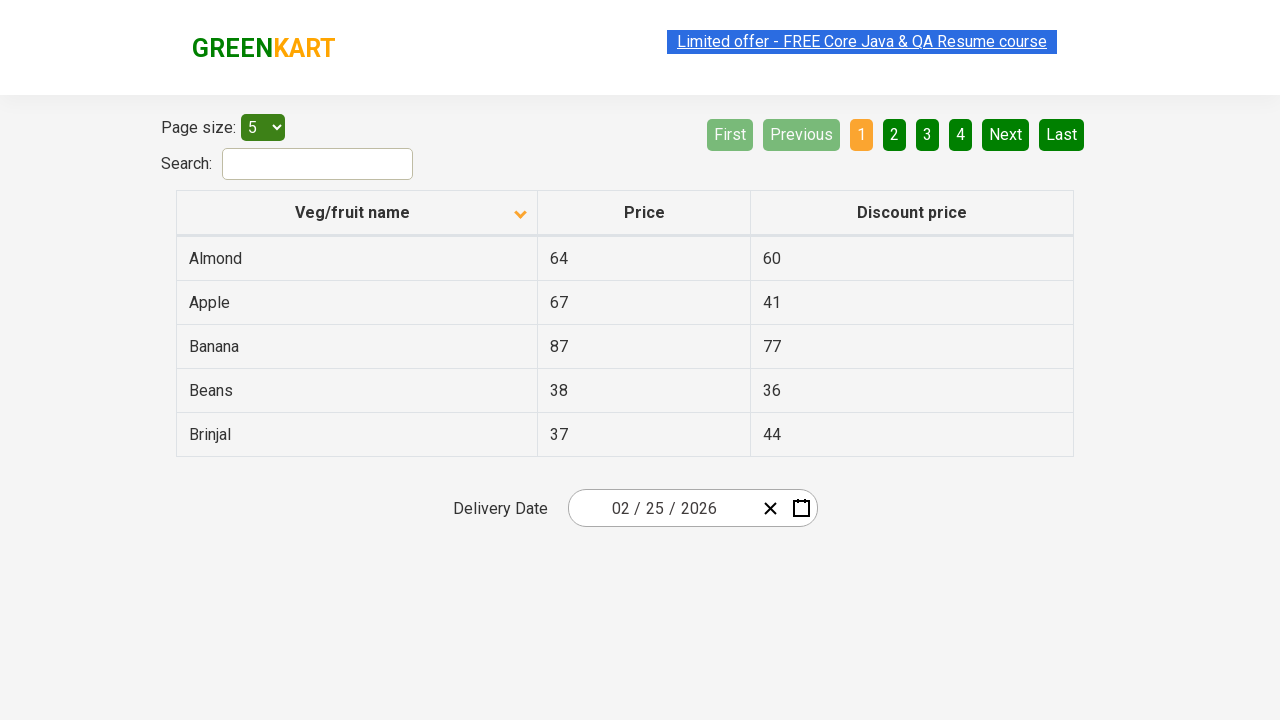

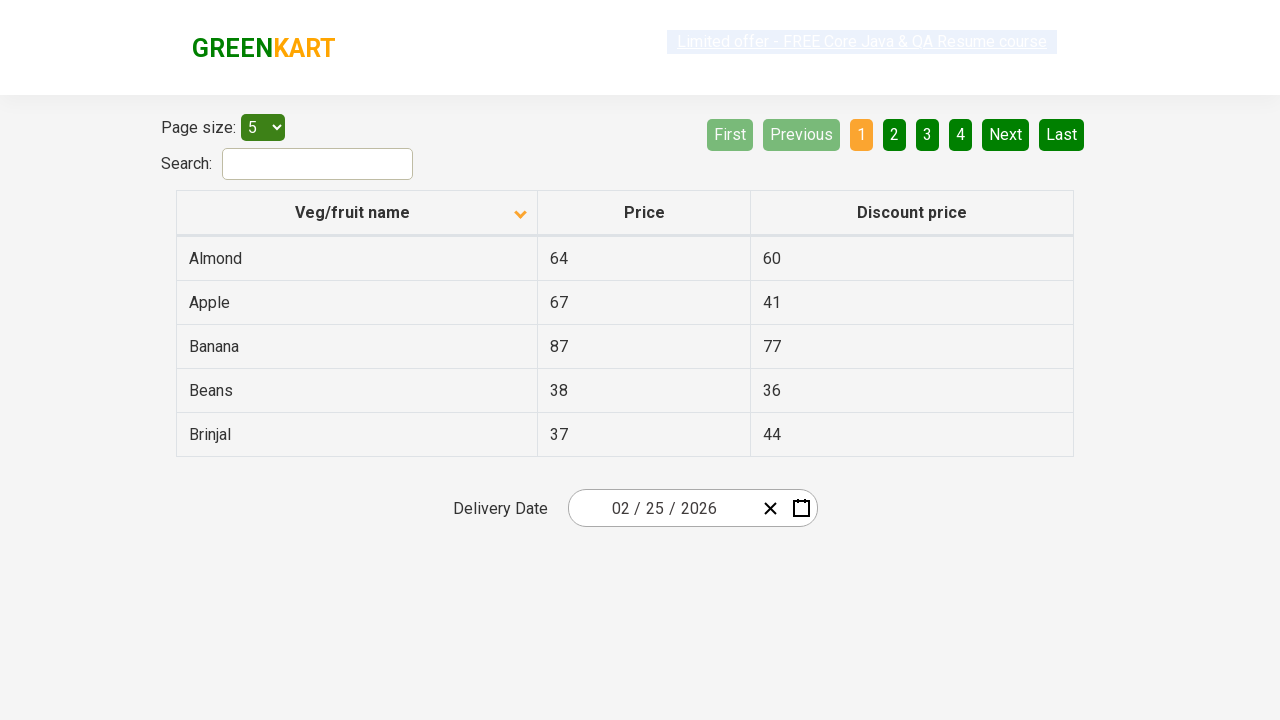